Tests navigation to the Widgets section on DemoQA by scrolling down and clicking on the Widgets card, then verifies the URL contains "widgets"

Starting URL: https://demoqa.com/

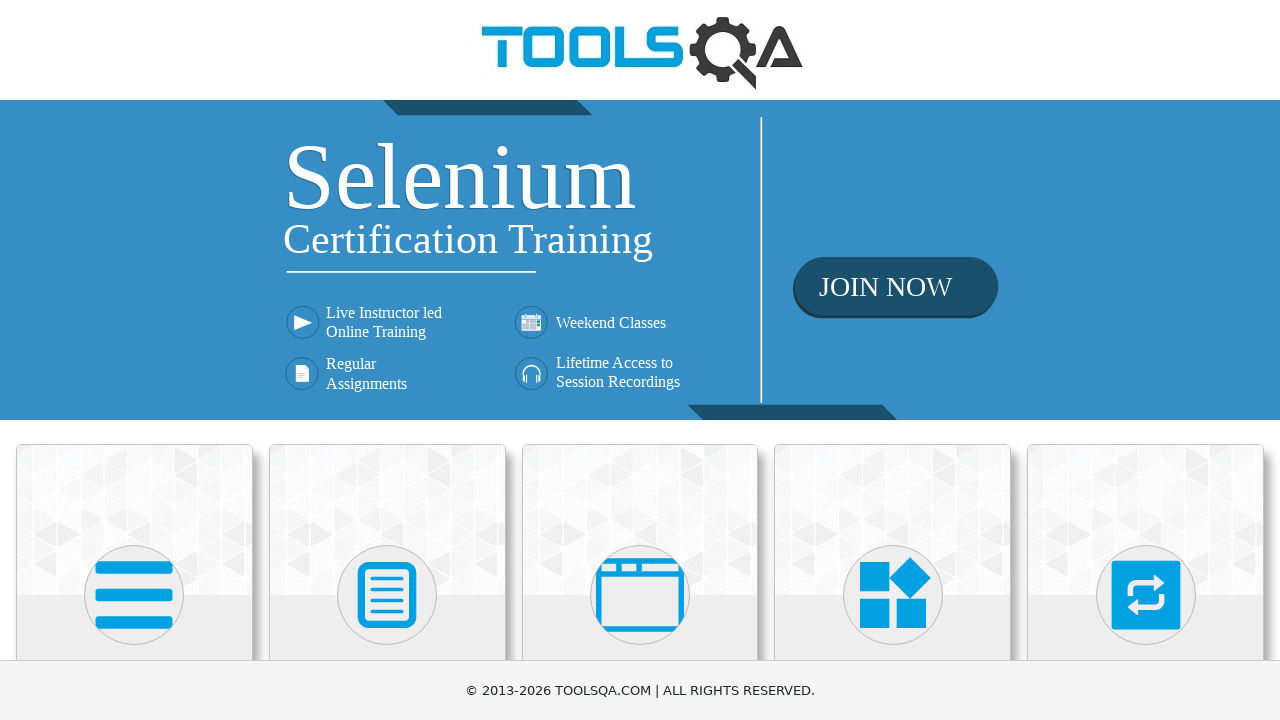

Scrolled down 200 pixels to make Widgets card visible
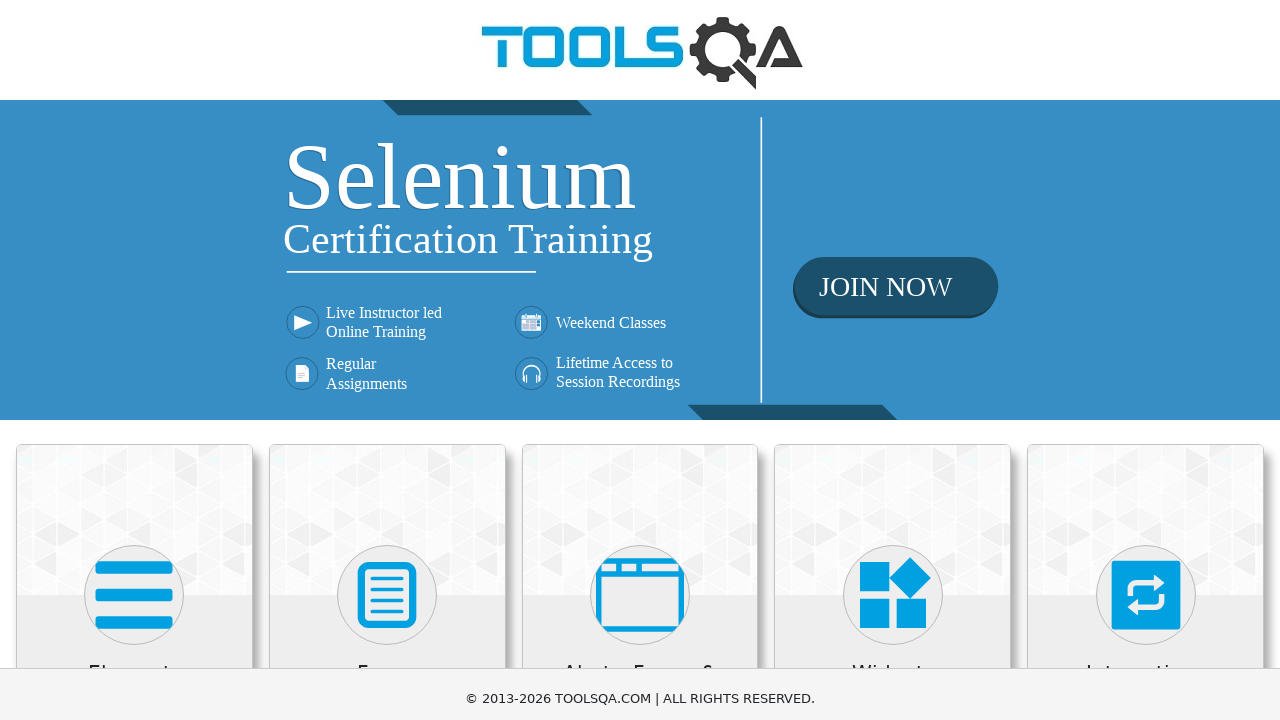

Clicked on the Widgets card at (893, 444) on div.card:has-text('Widgets')
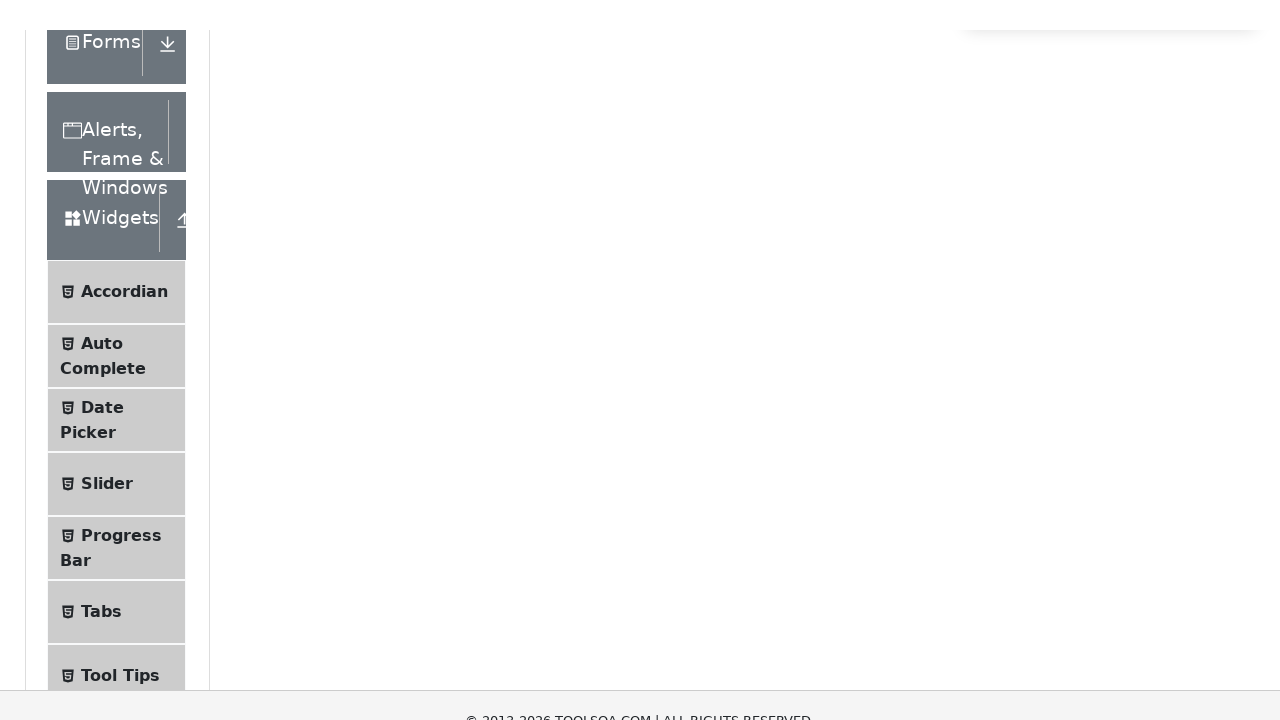

Verified URL contains 'widgets' after navigation
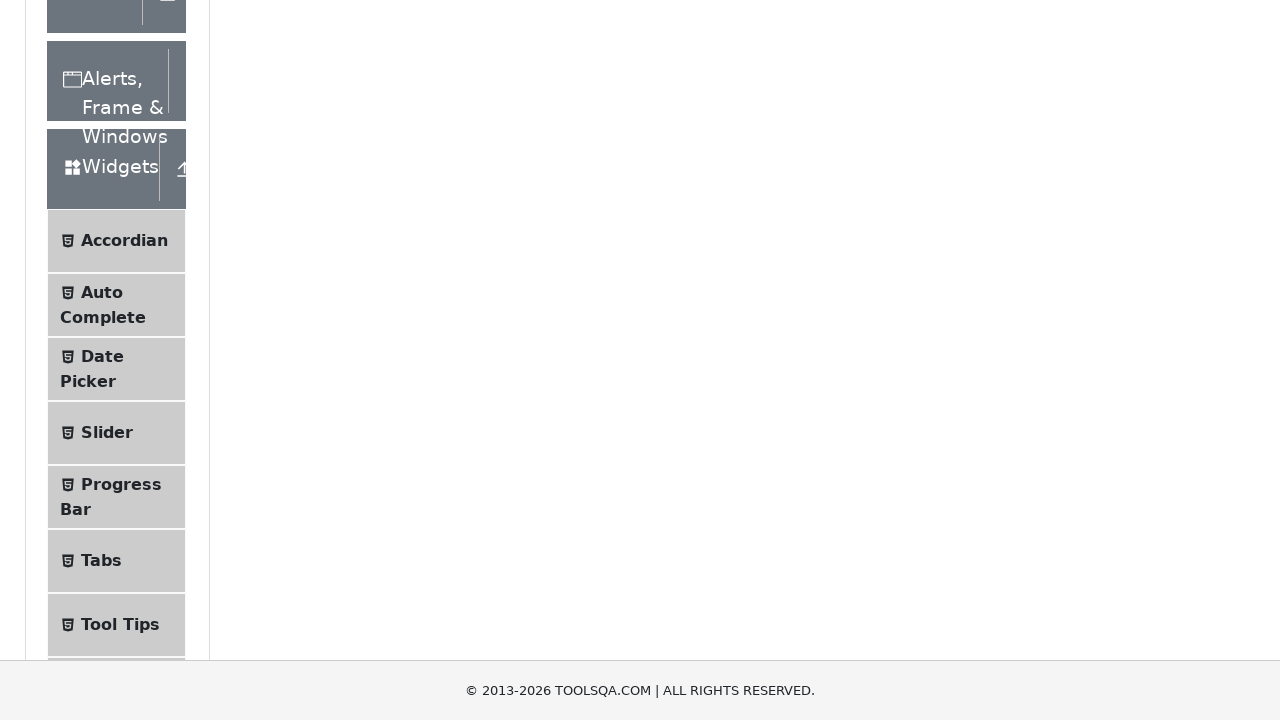

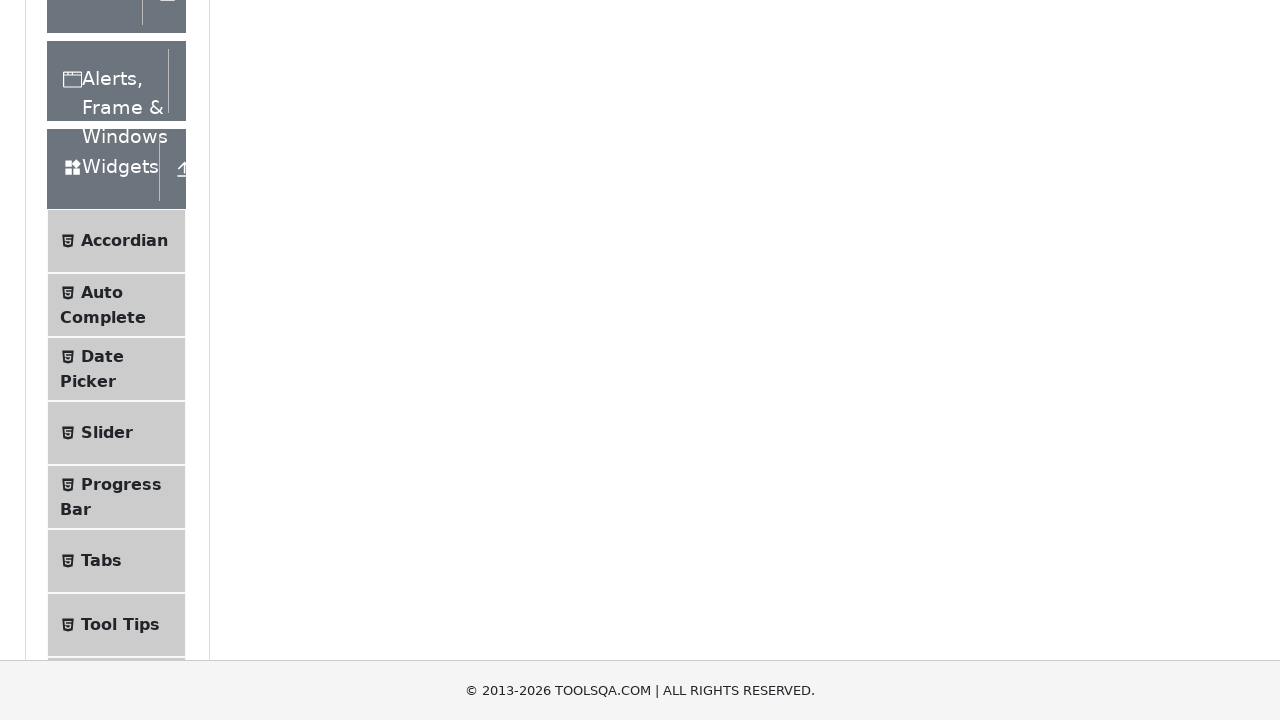